Navigates to W3Schools website and scrolls down the page by 4000 pixels using JavaScript execution

Starting URL: https://www.w3schools.com/

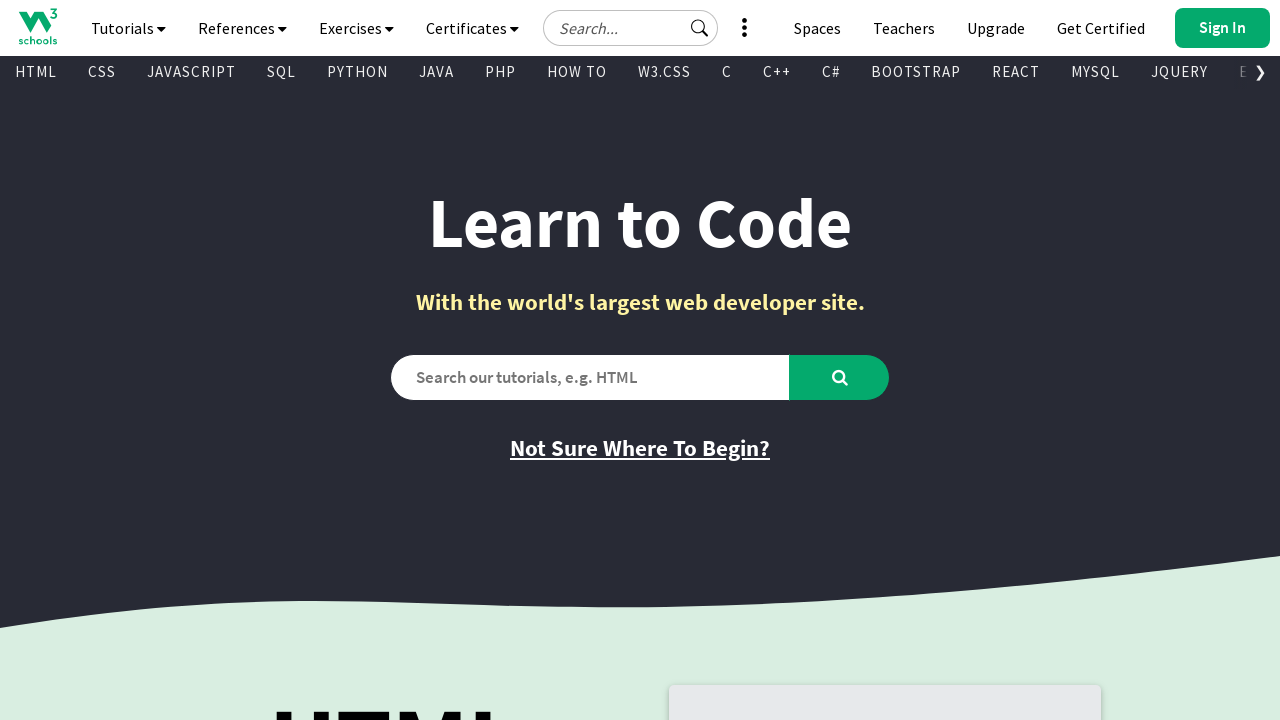

Navigated to W3Schools website
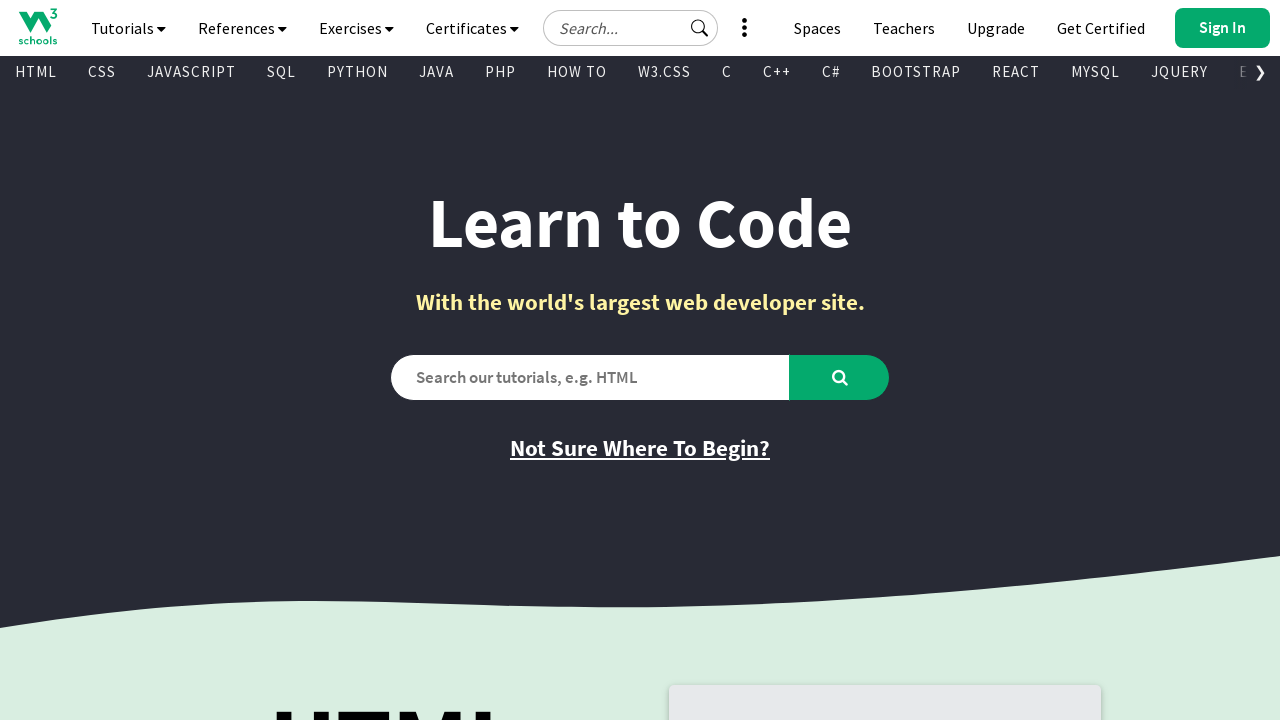

Scrolled down the page by 4000 pixels using JavaScript execution
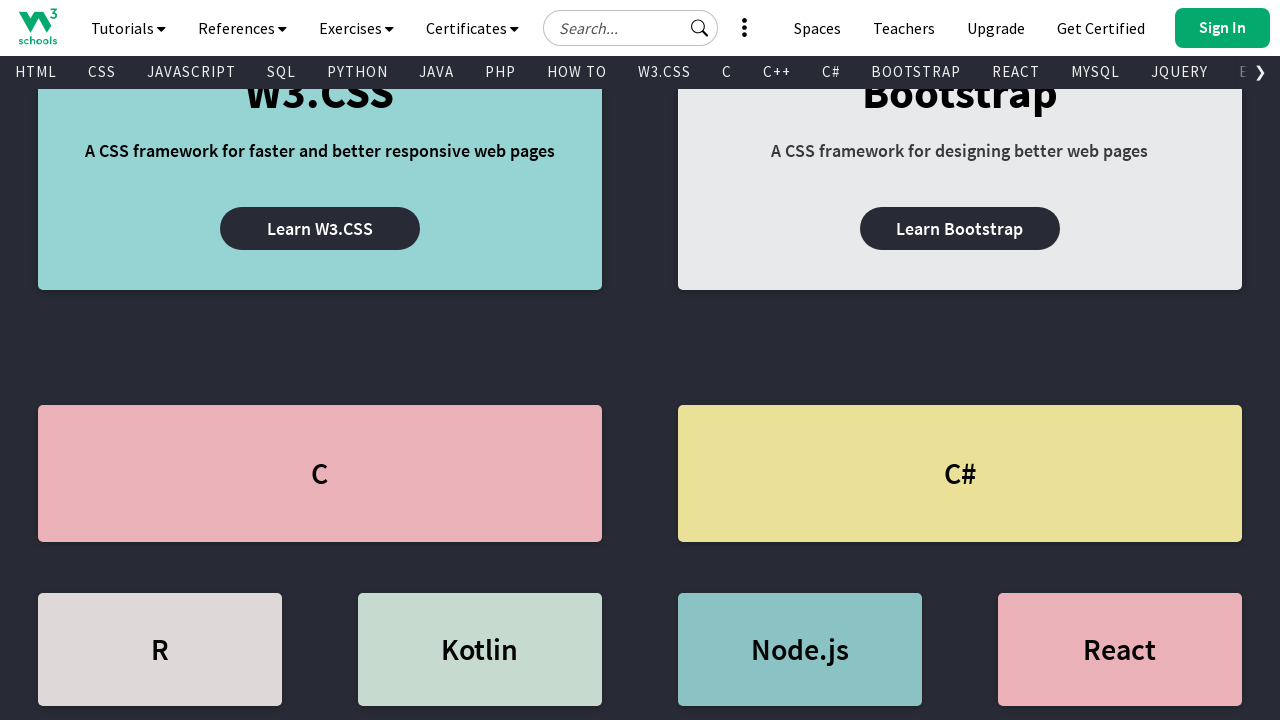

Waited 1 second for scroll animation to complete
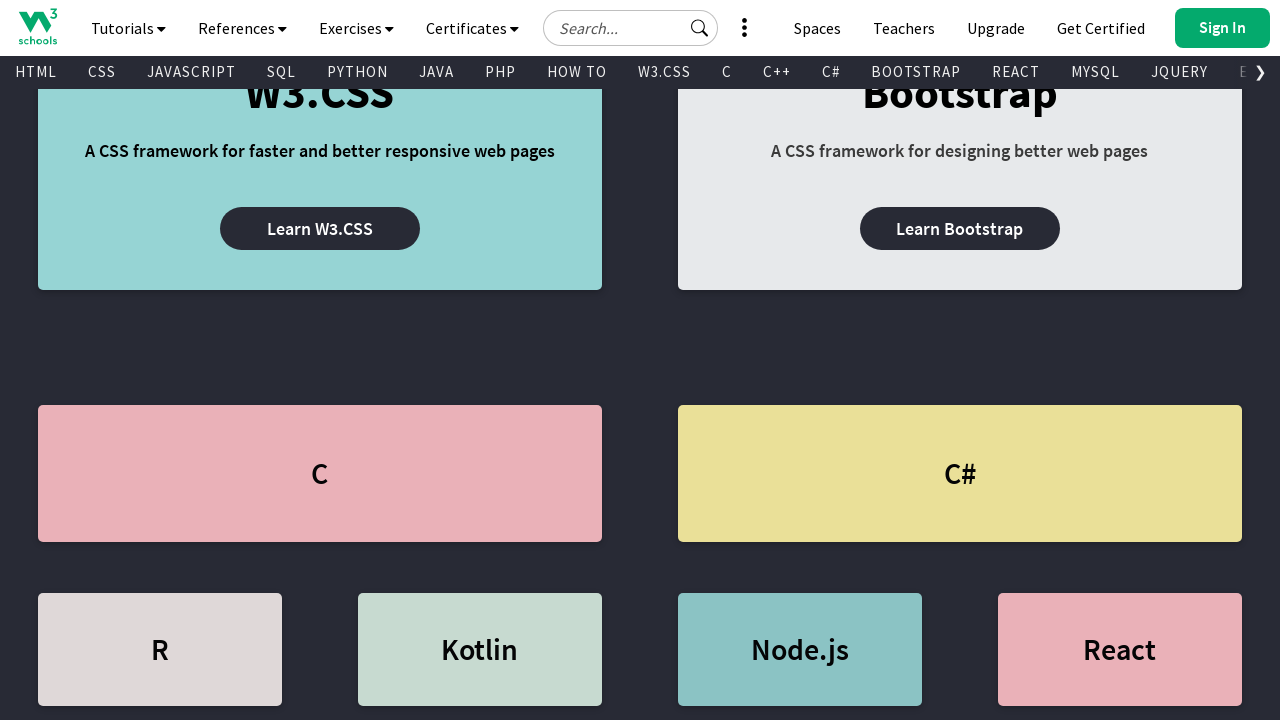

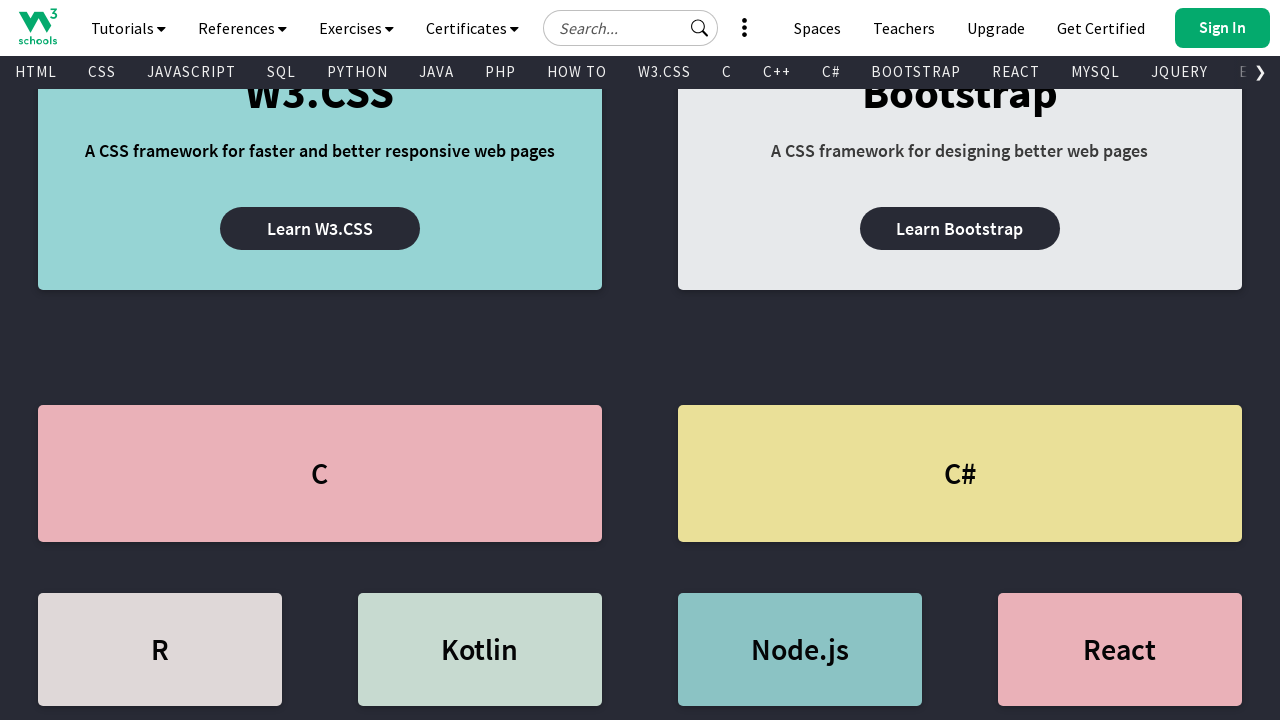